Tests file upload functionality by selecting a file using the file input element on a sample form page.

Starting URL: https://krninformatix.com/sample.html

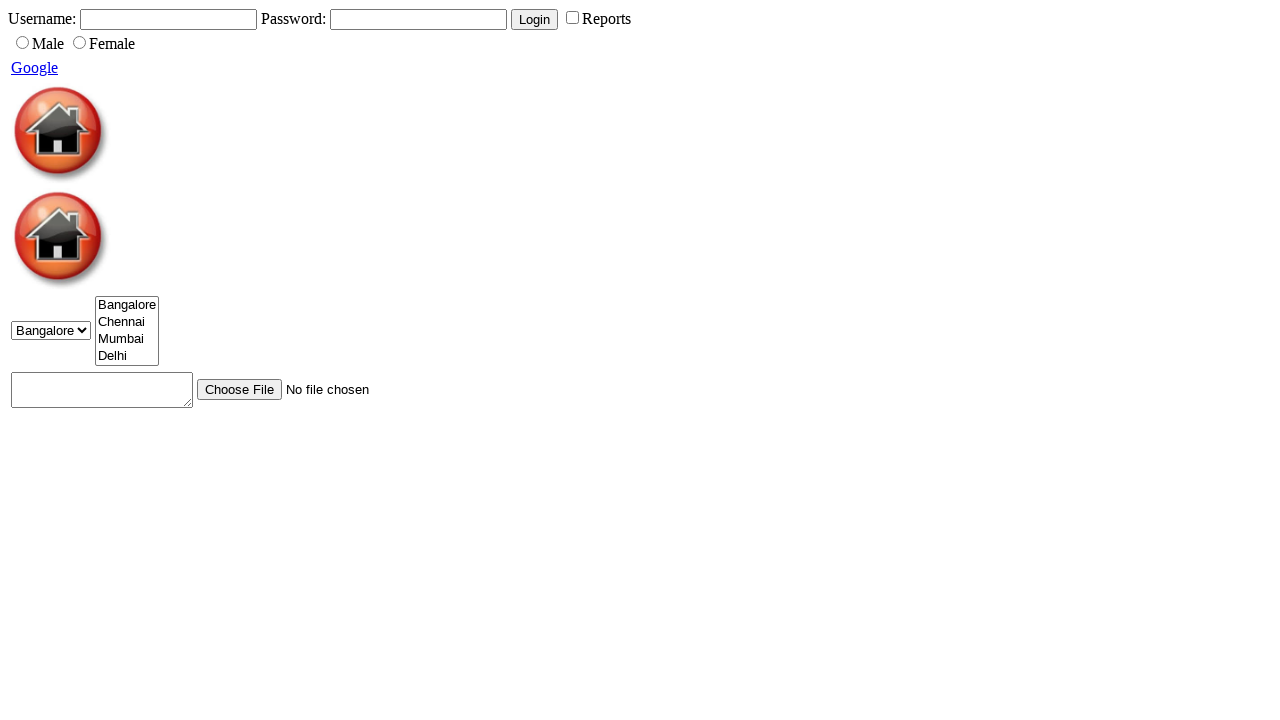

Created test file for upload at /tmp/test_upload.txt
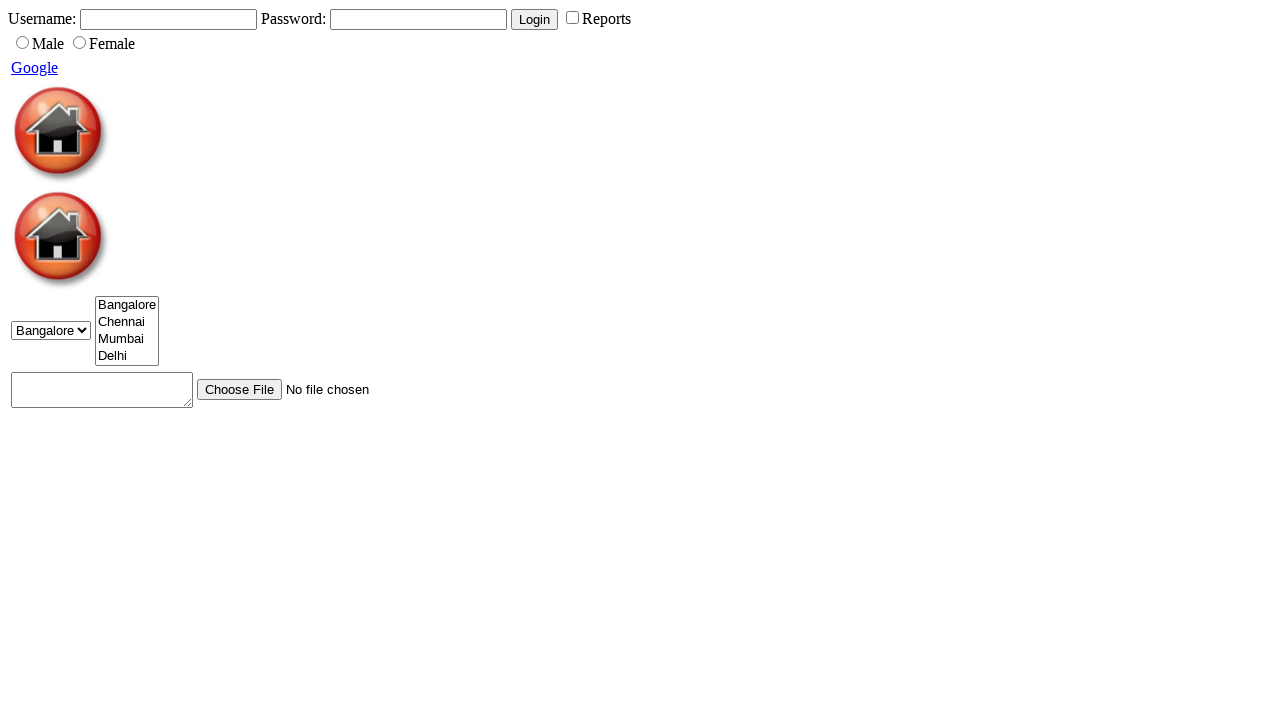

Selected test file using file input element with id 'brow'
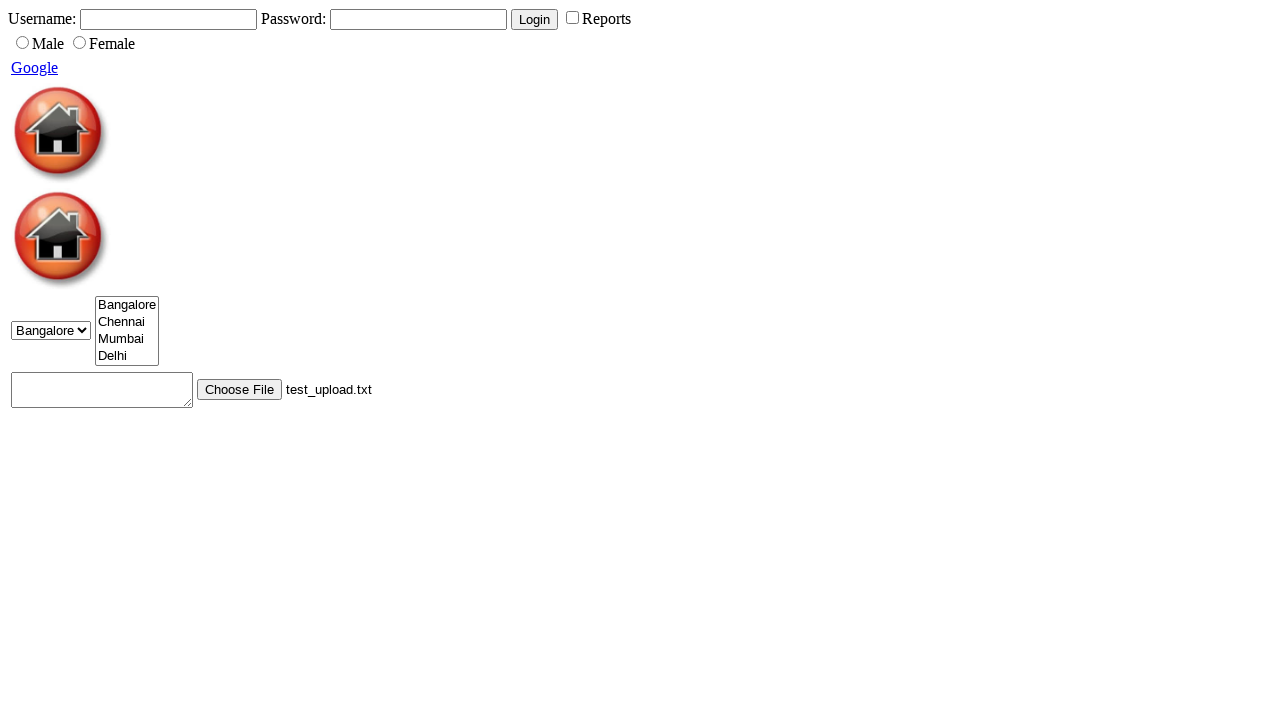

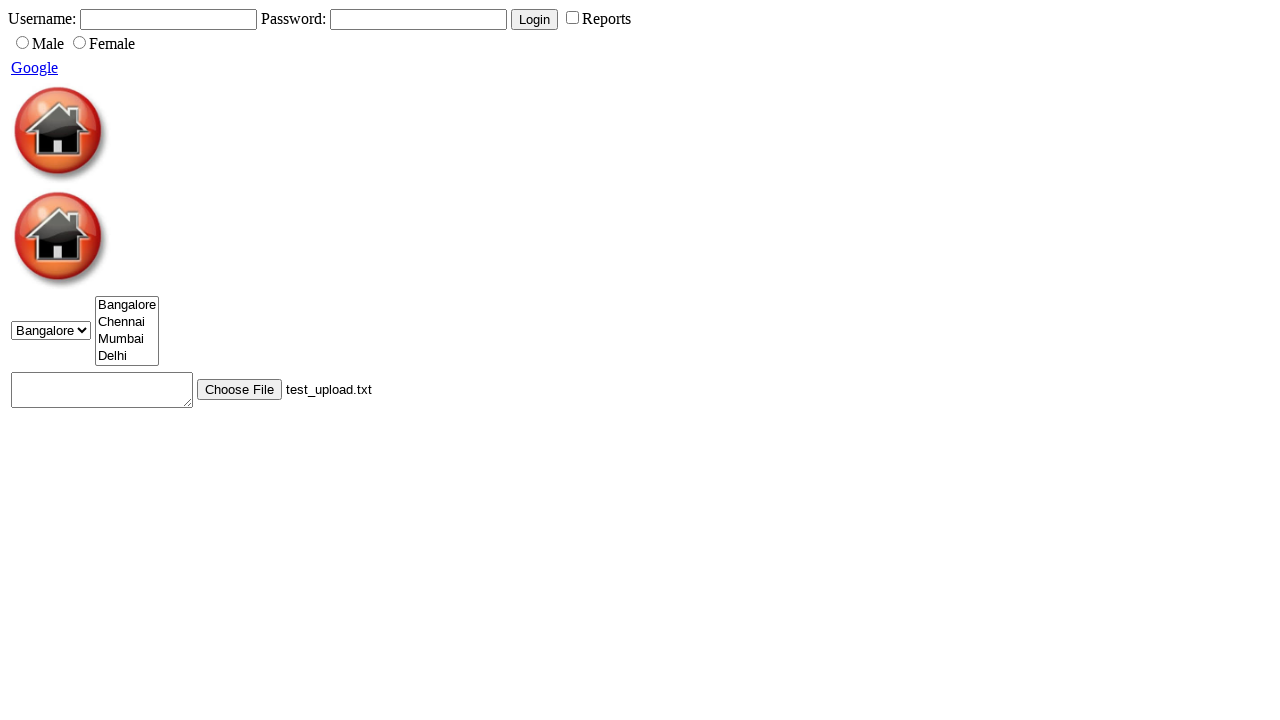